Tests the collapse/expand functionality of 6 collapsible elements on the privacy page

Starting URL: https://www.shaberi.com/tw/privacy

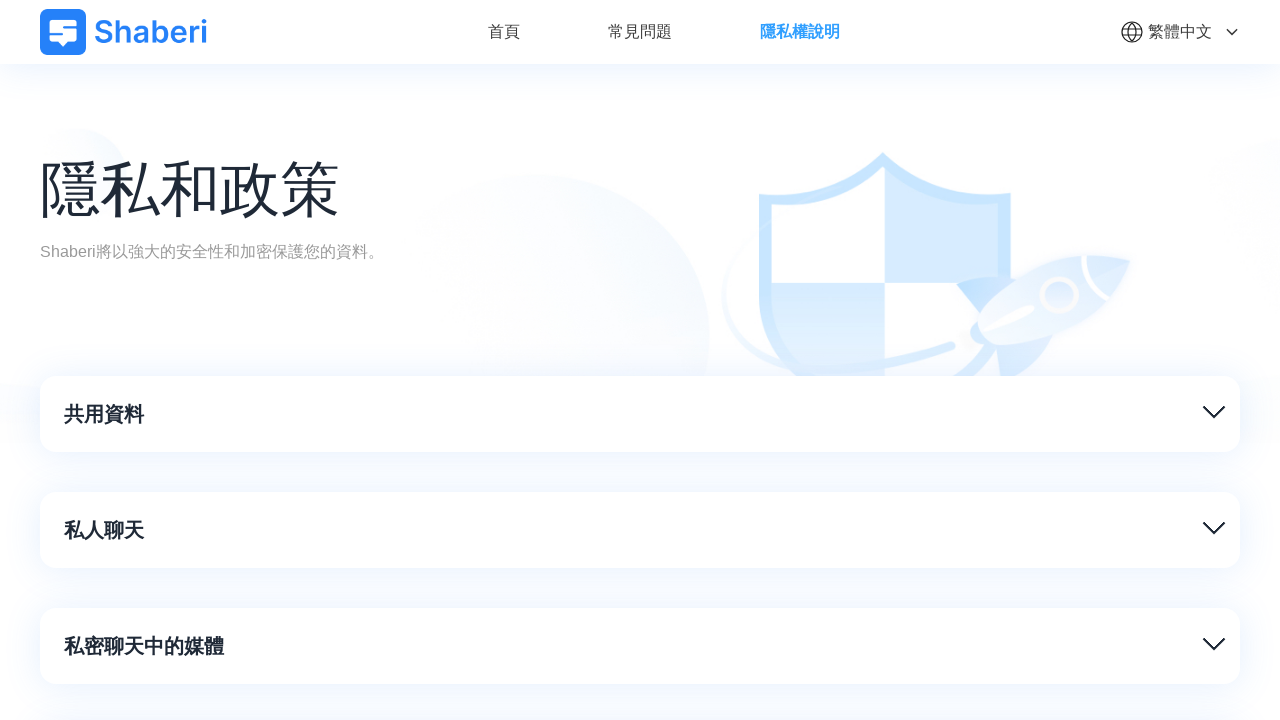

Navigated to privacy page
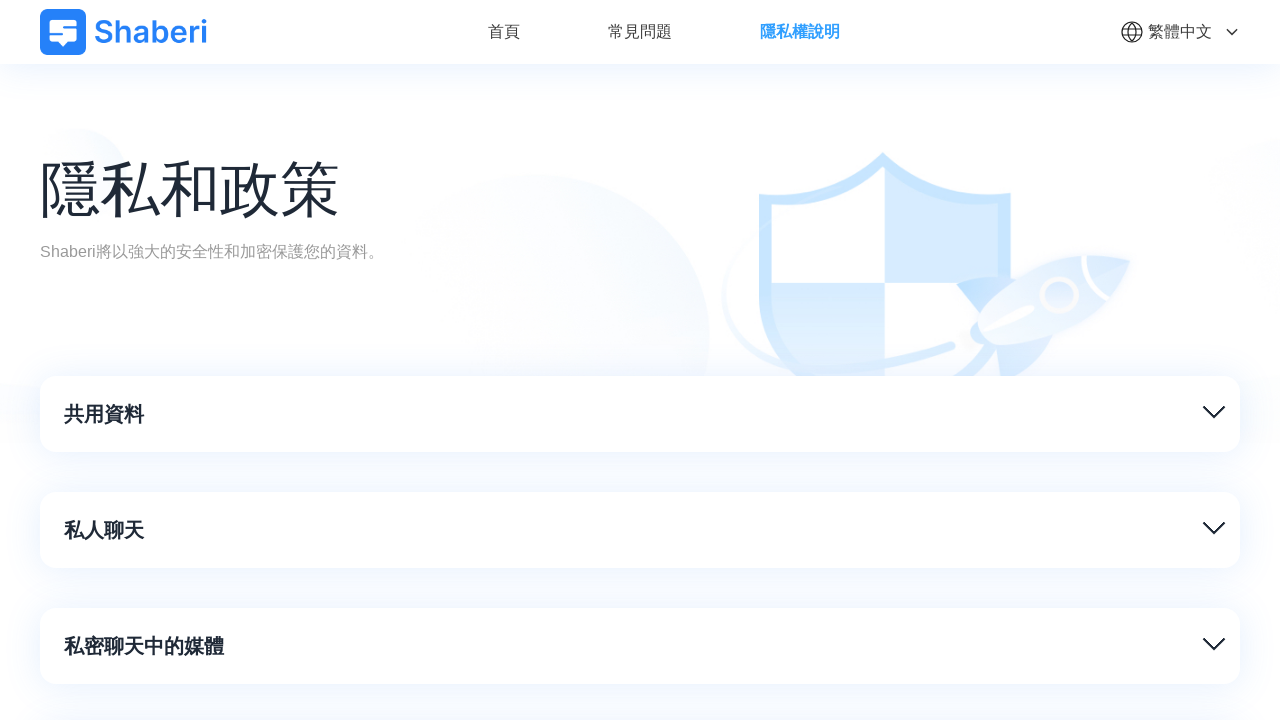

Clicked collapsible element 1 at (644, 414) on xpath=//*[@id="__layout"]/div/div[2]/div[1]/div[1]
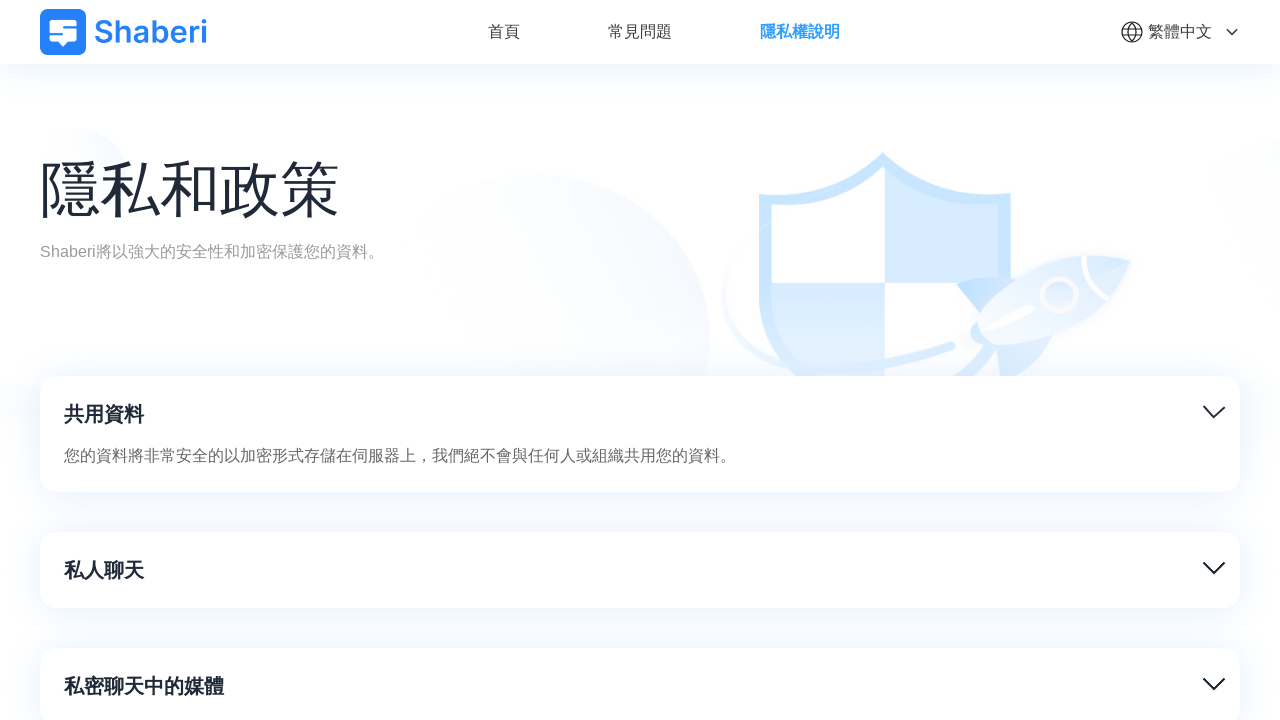

Waited for animation of collapsible element 1
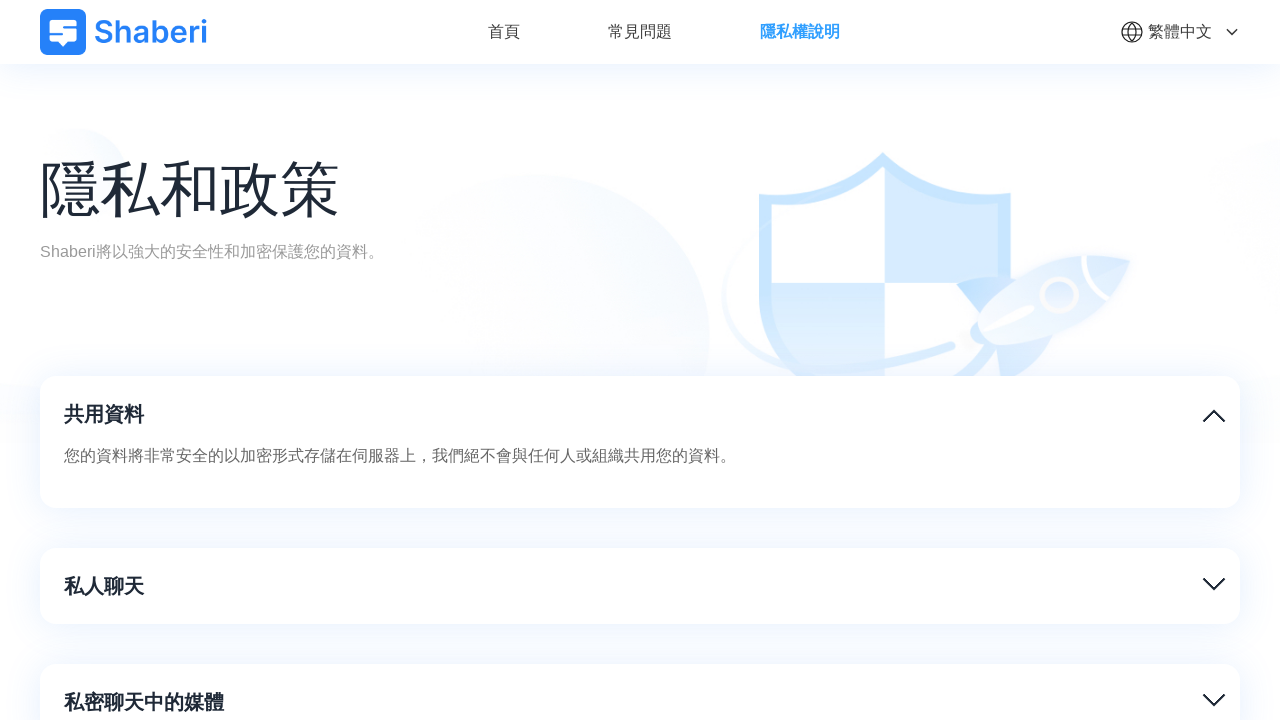

Clicked collapsible element 2 at (644, 586) on xpath=//*[@id="__layout"]/div/div[2]/div[2]/div[1]
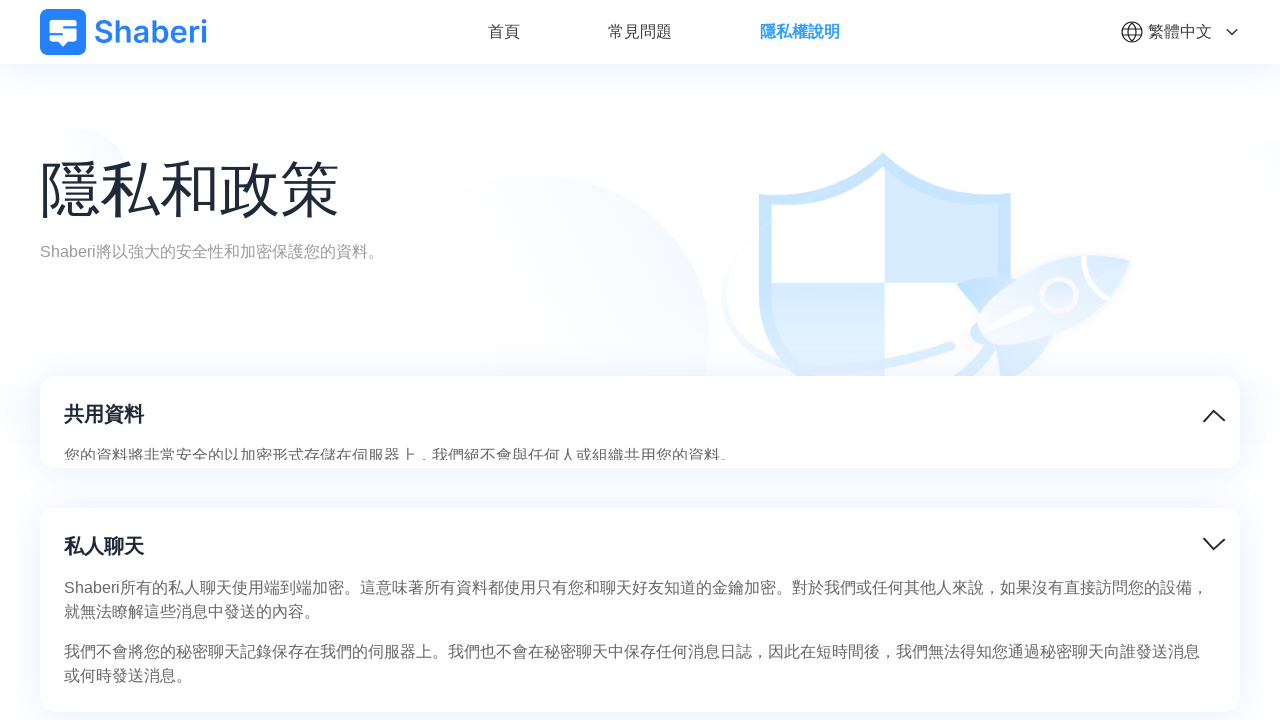

Waited for animation of collapsible element 2
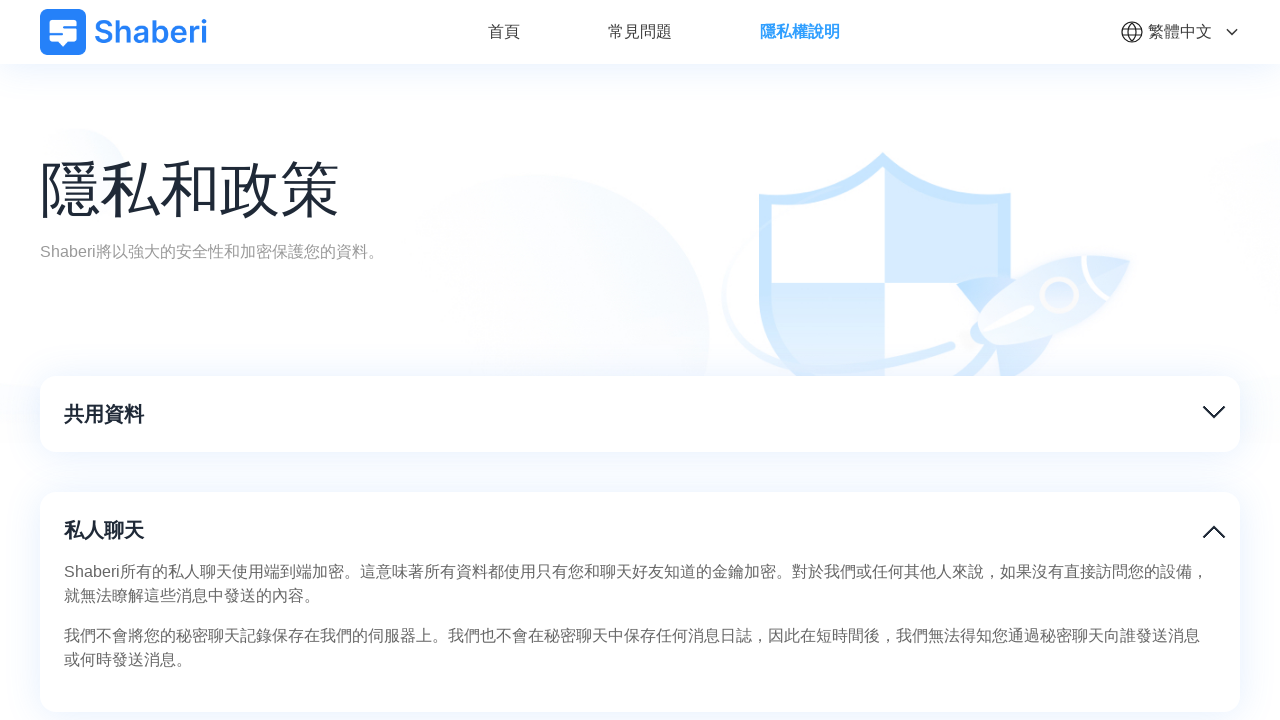

Clicked collapsible element 3 at (644, 360) on xpath=//*[@id="__layout"]/div/div[2]/div[3]/div[1]
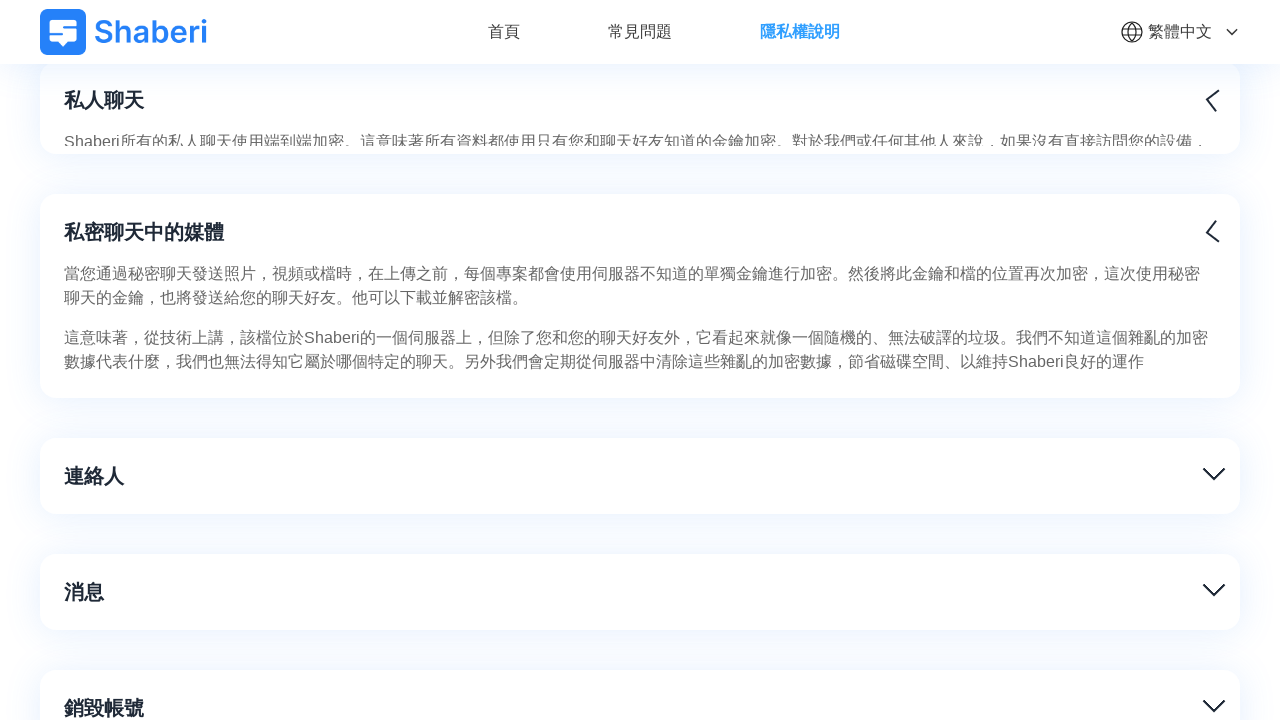

Waited for animation of collapsible element 3
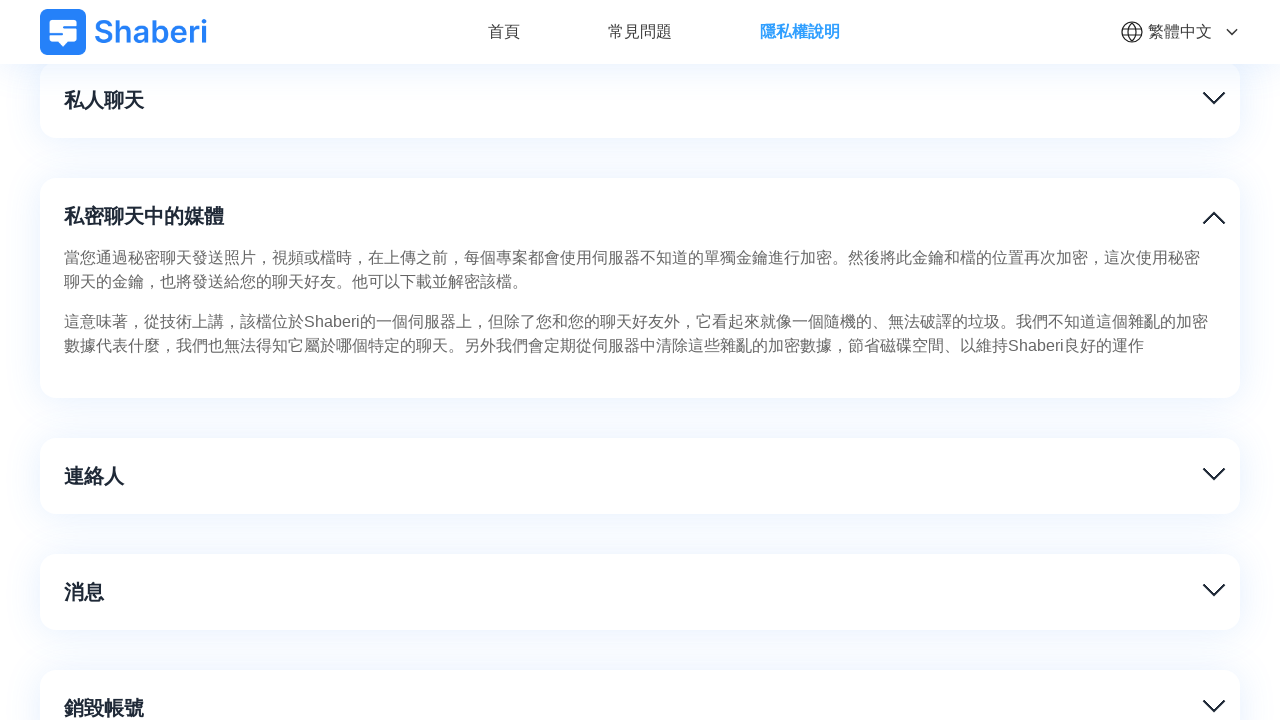

Clicked collapsible element 4 at (644, 476) on xpath=//*[@id="__layout"]/div/div[2]/div[4]/div[1]
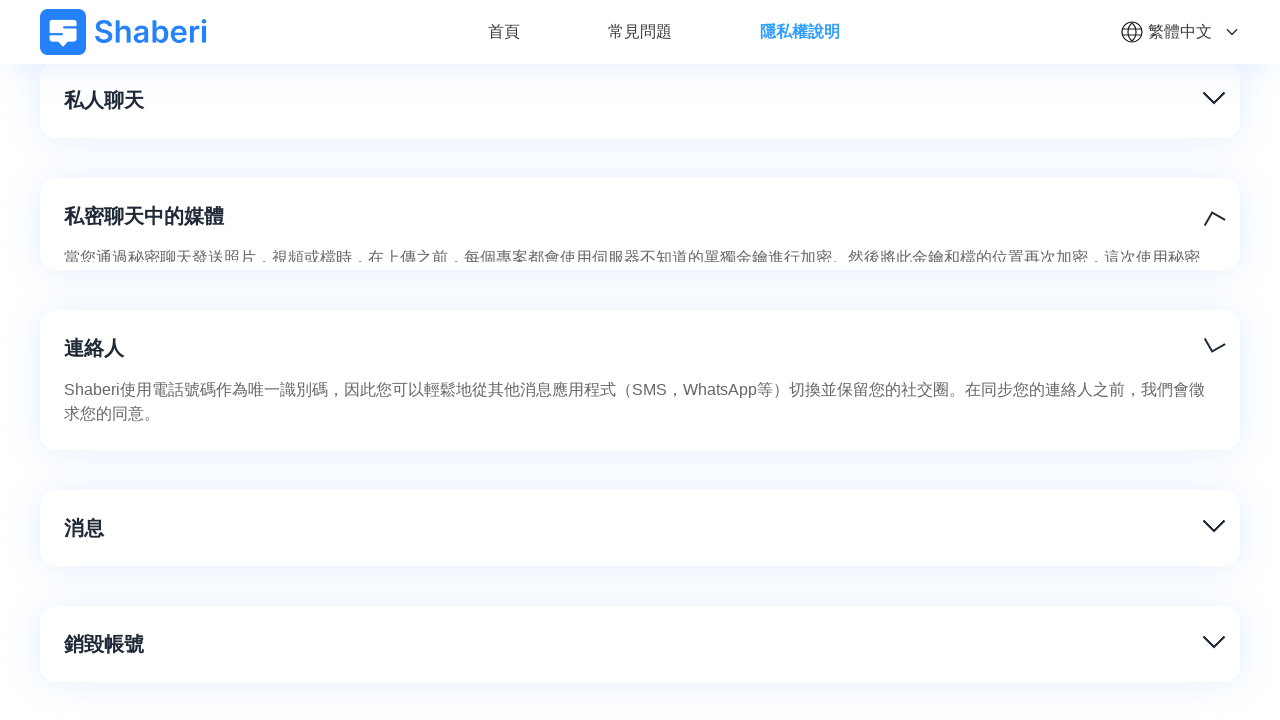

Waited for animation of collapsible element 4
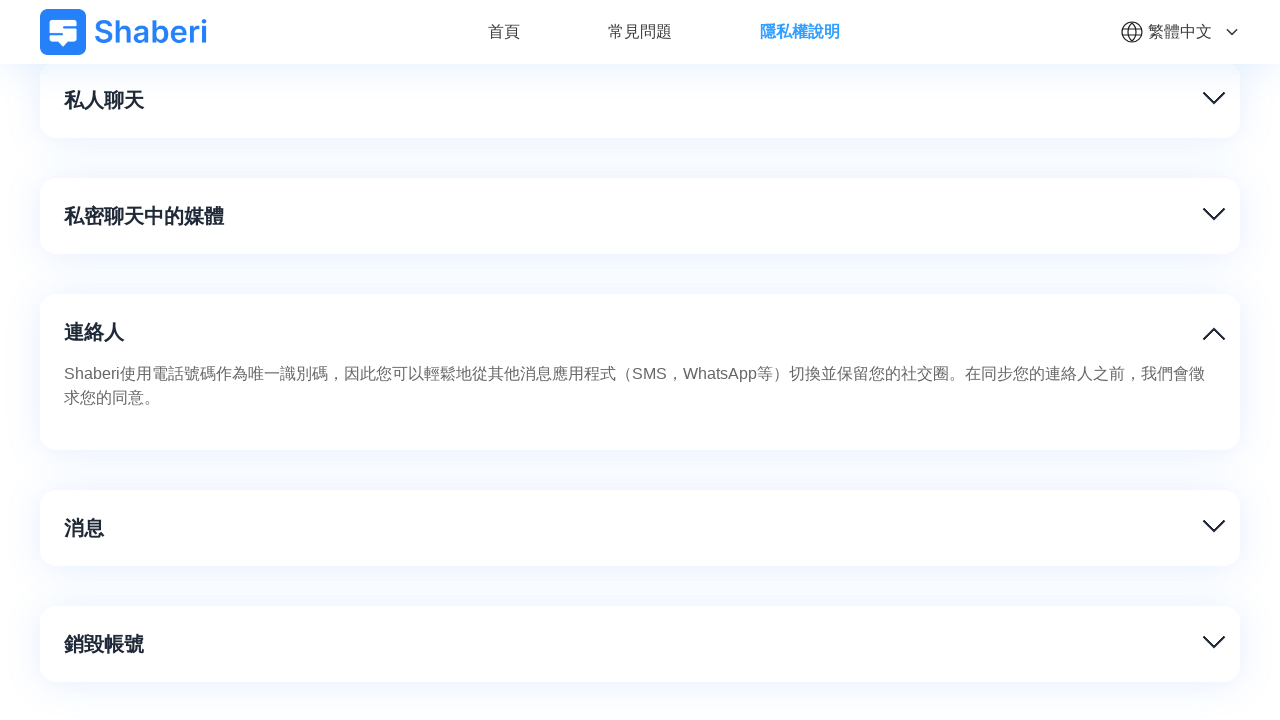

Clicked collapsible element 5 at (644, 528) on xpath=//*[@id="__layout"]/div/div[2]/div[5]/div[1]
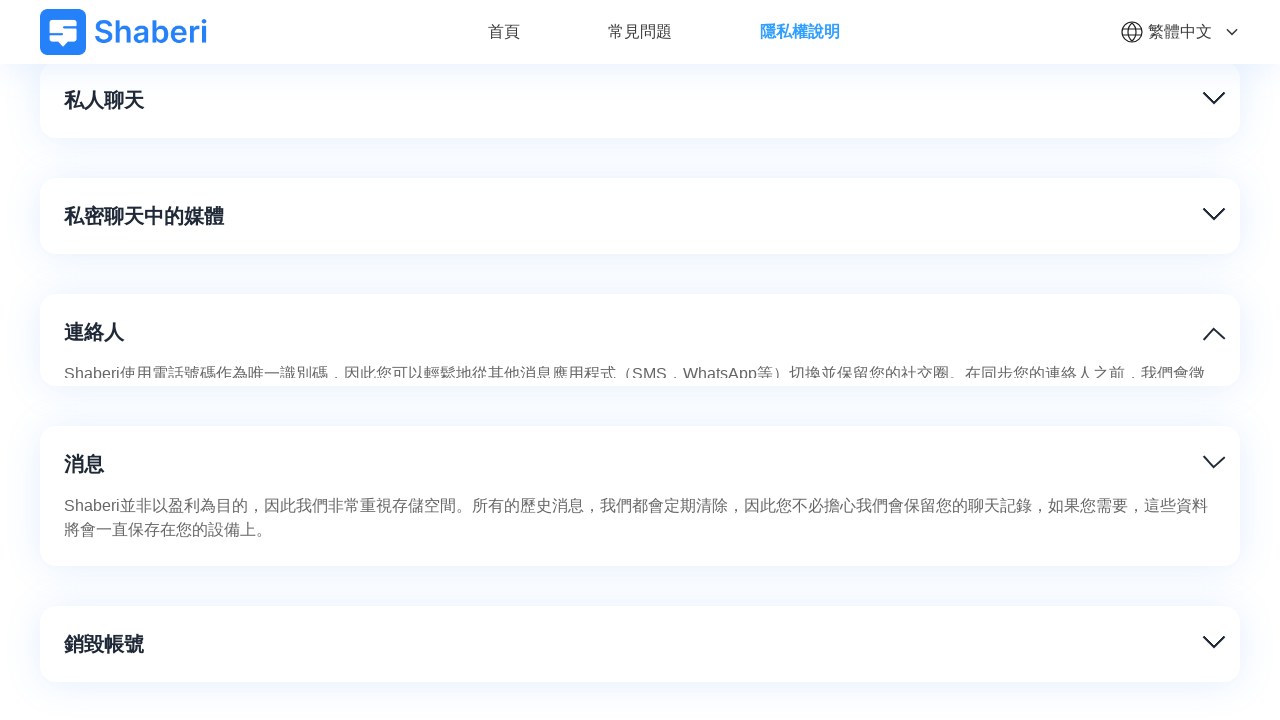

Waited for animation of collapsible element 5
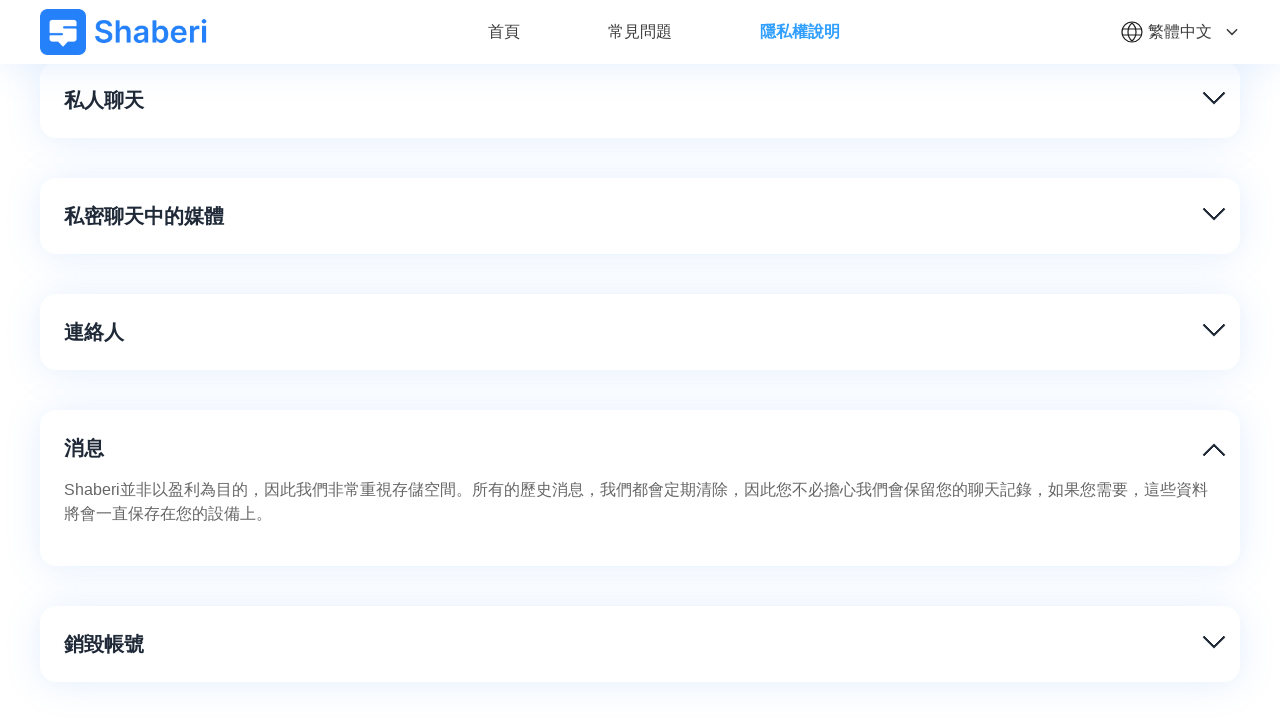

Clicked collapsible element 6 at (644, 644) on xpath=//*[@id="__layout"]/div/div[2]/div[6]/div[1]
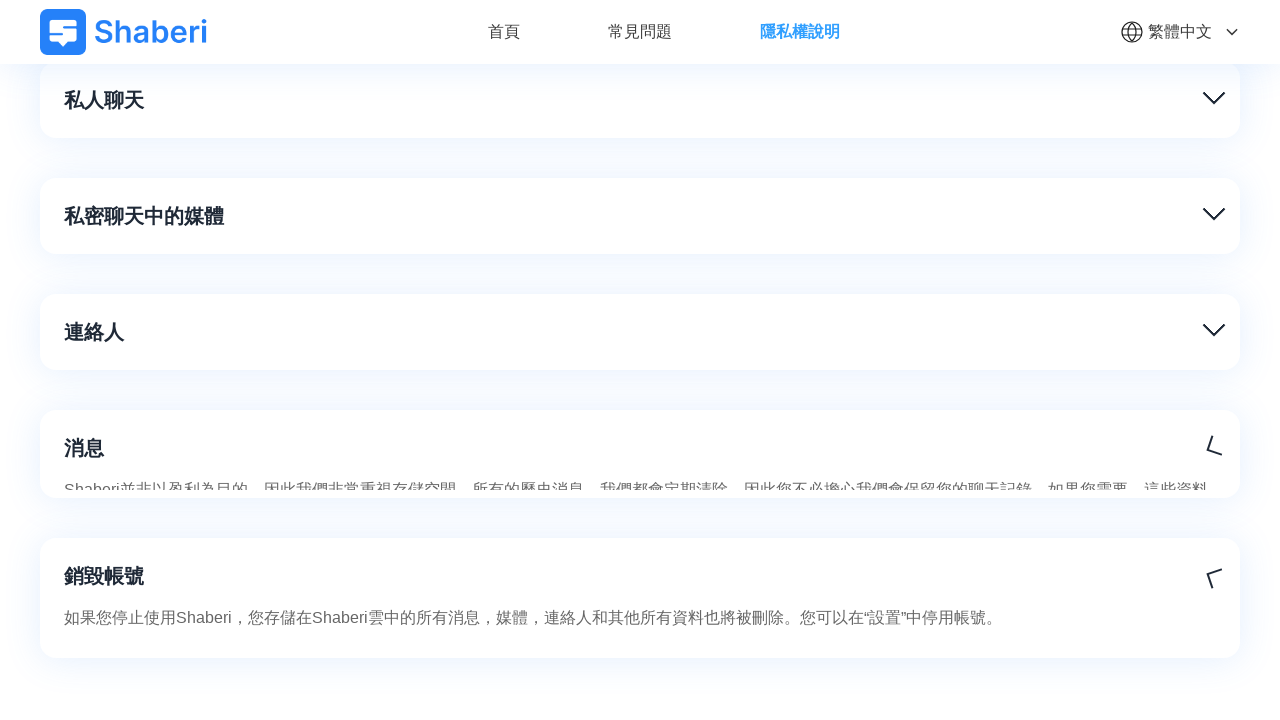

Waited for animation of collapsible element 6
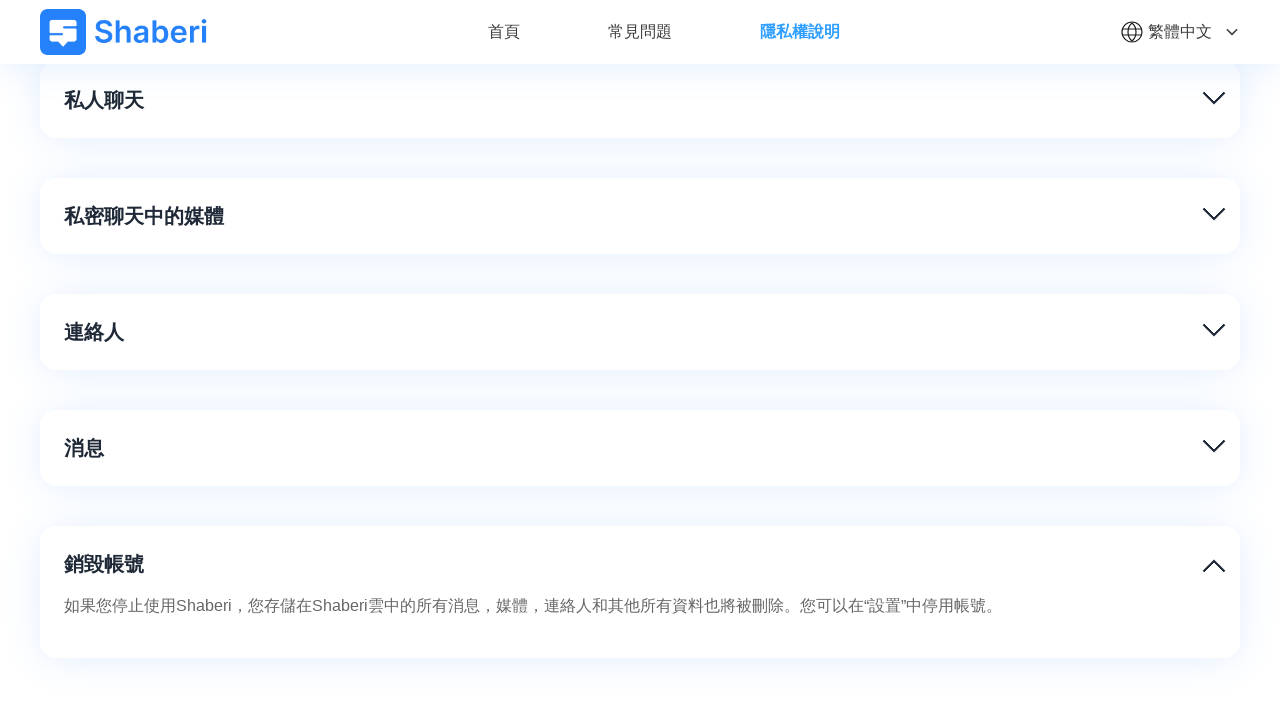

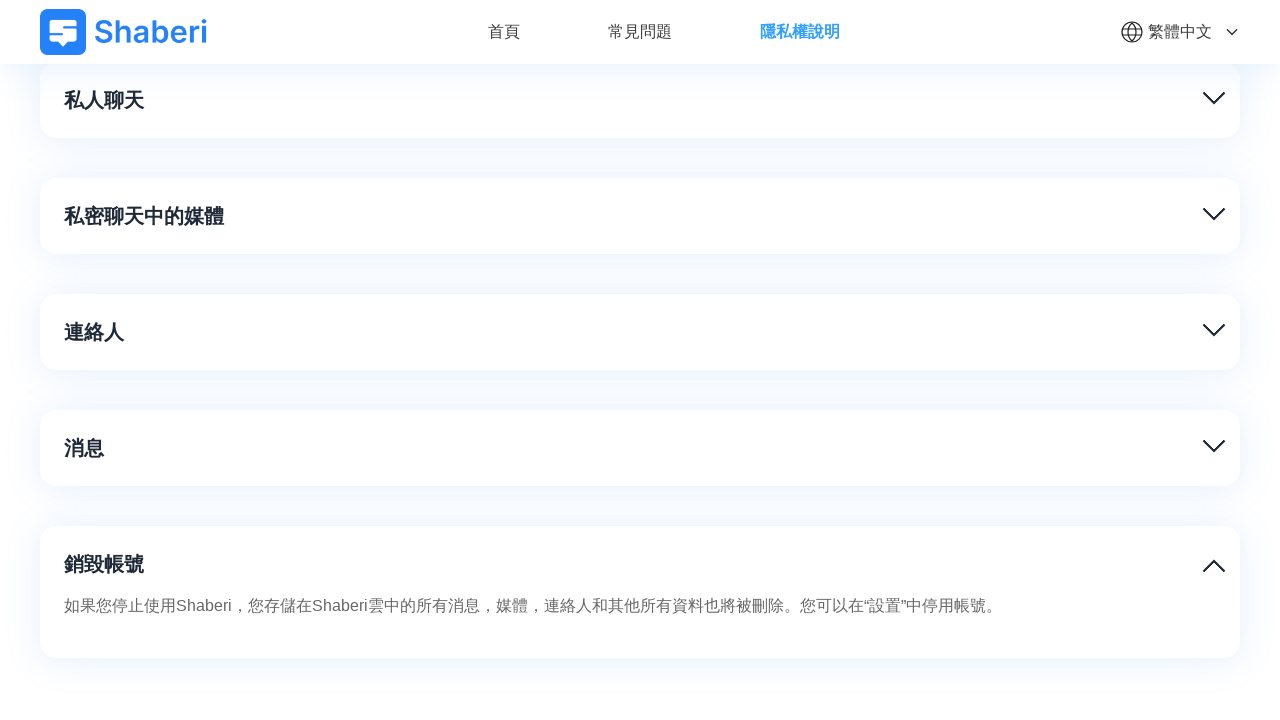